Navigates to CRM login page and verifies the login button element is present and accessible

Starting URL: https://classic.crmpro.com/

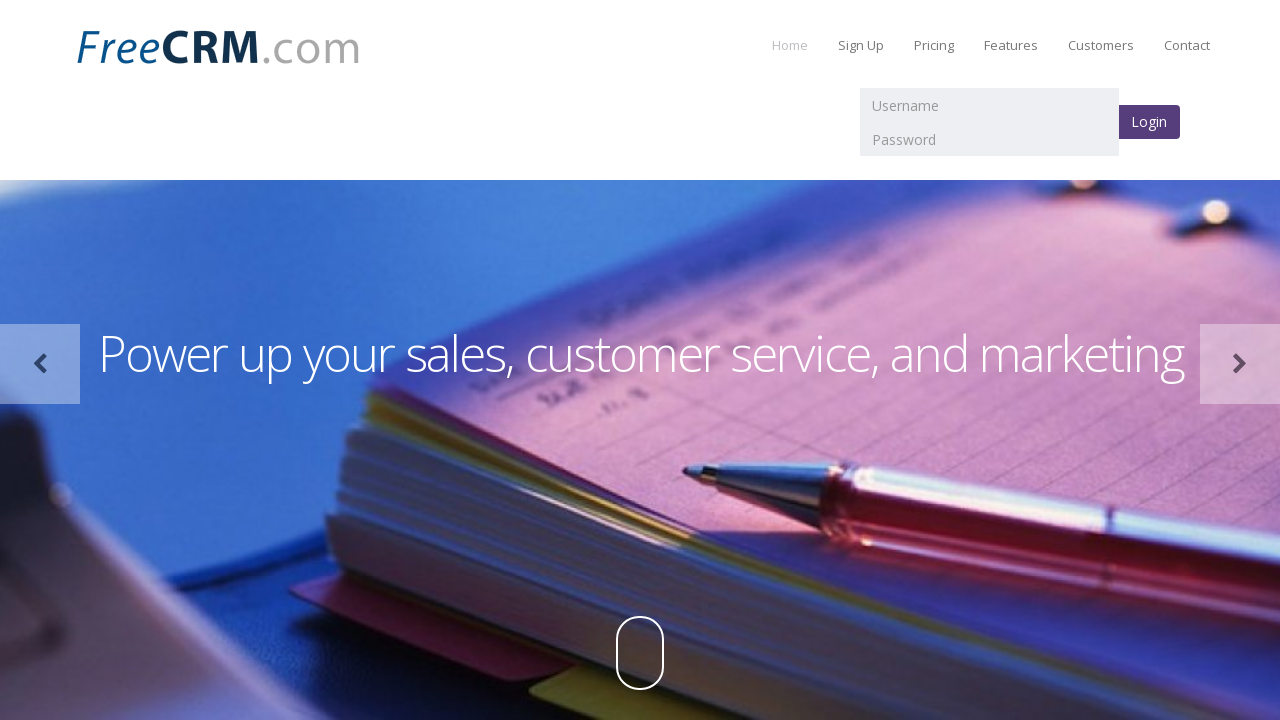

Located login button element using XPath selector
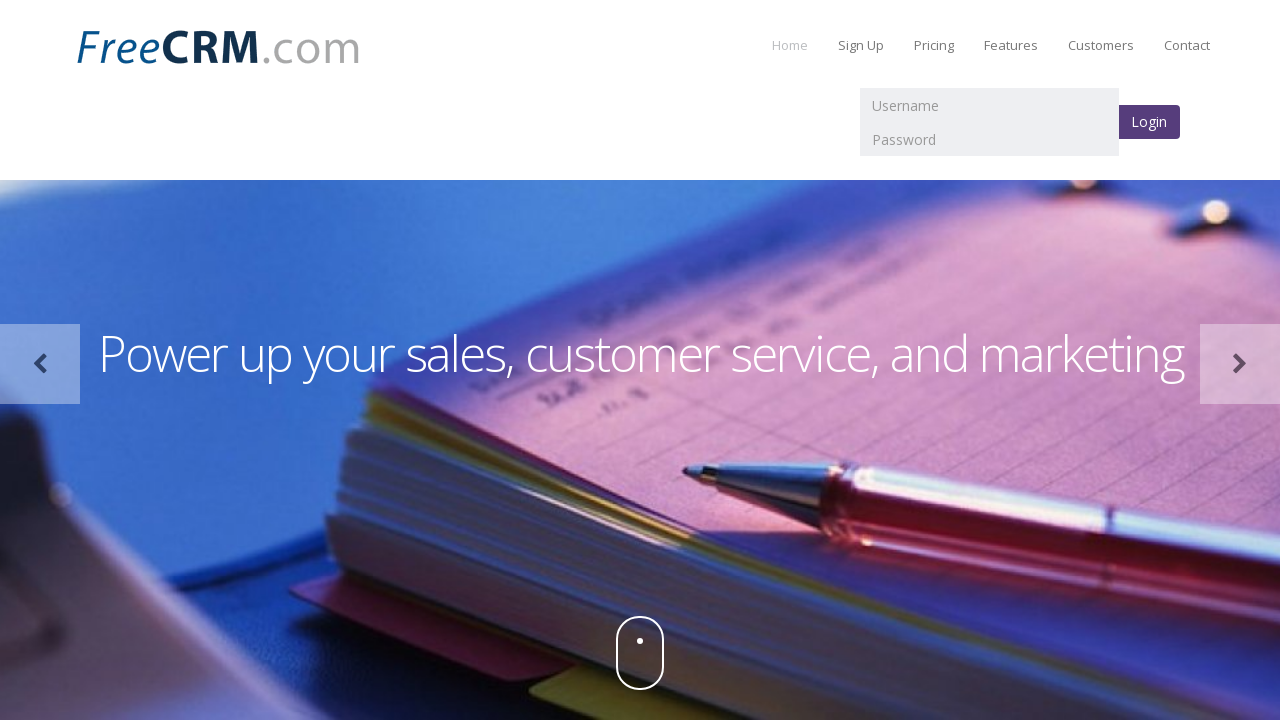

Verified login button is visible and accessible
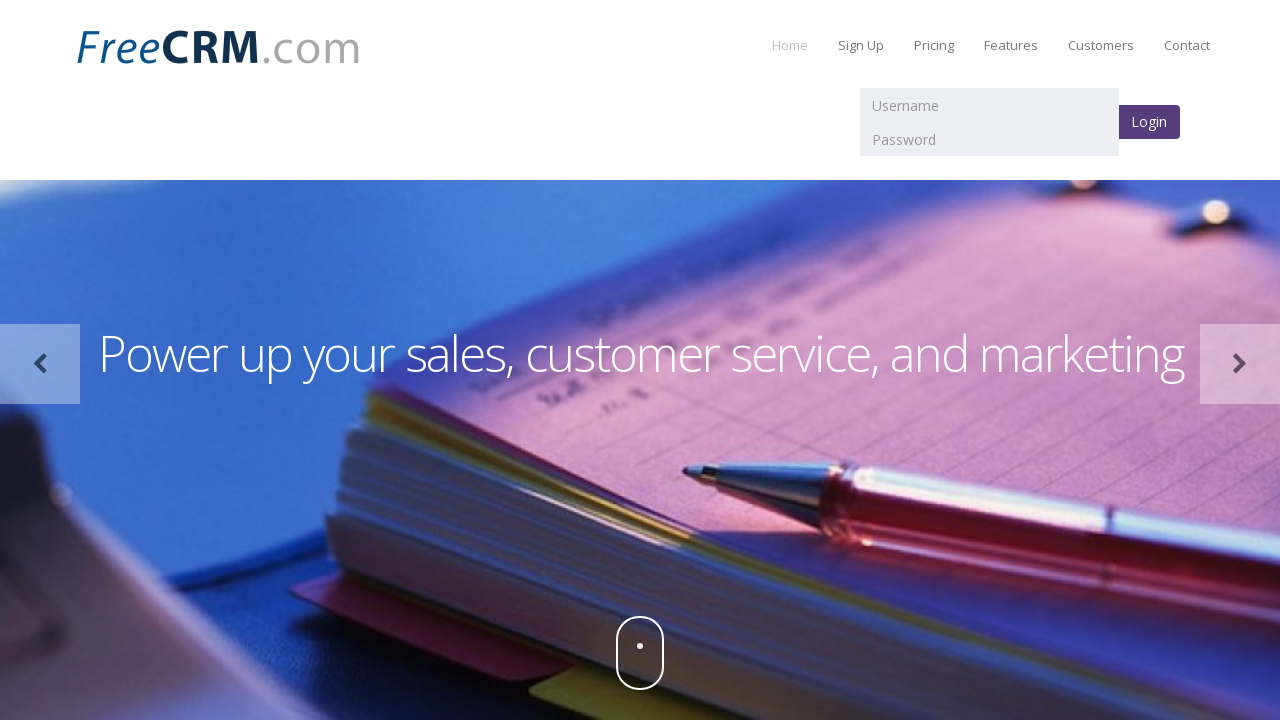

Retrieved login button background color: rgb(86, 61, 124)
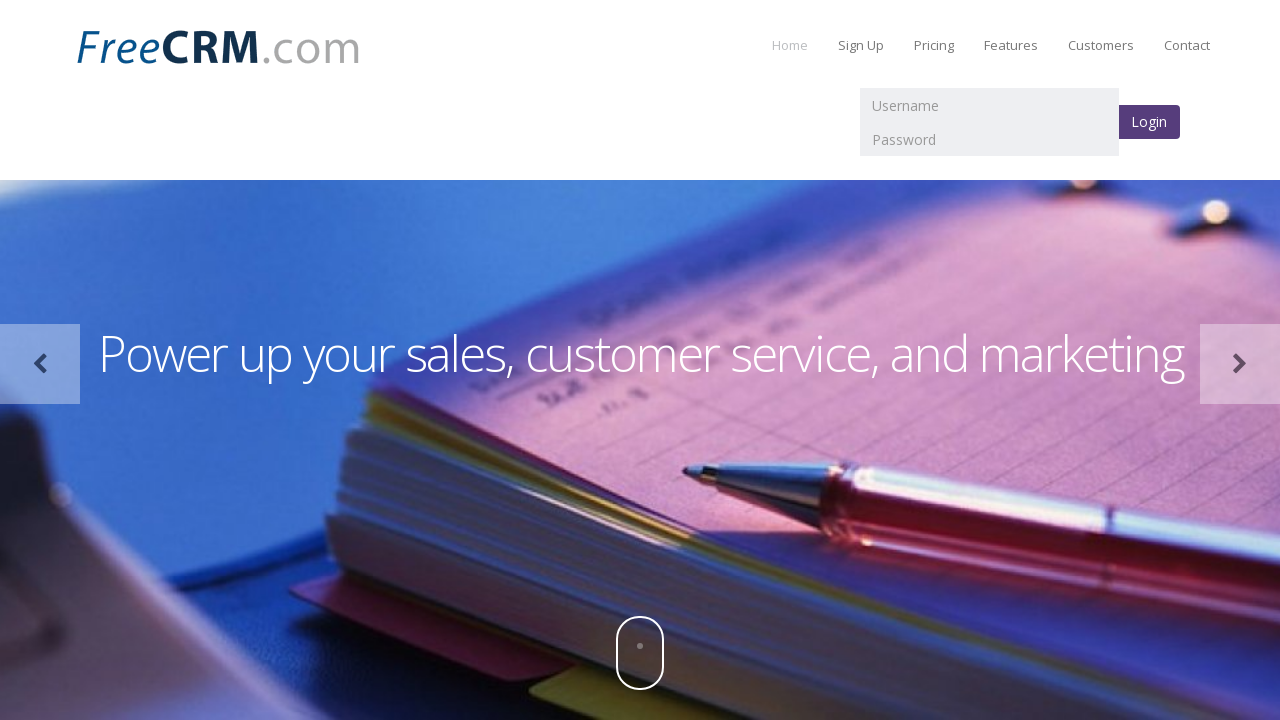

Retrieved login button bounding box coordinates: {'x': 1118, 'y': 105, 'width': 62, 'height': 34}
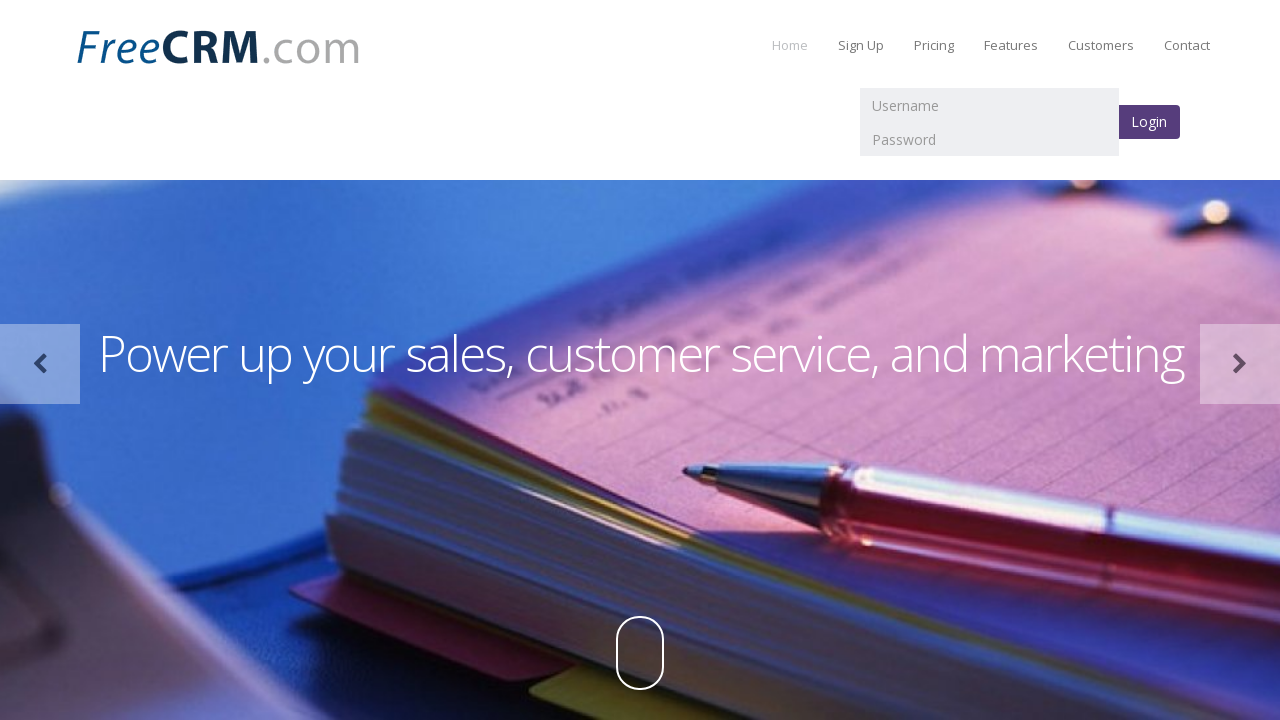

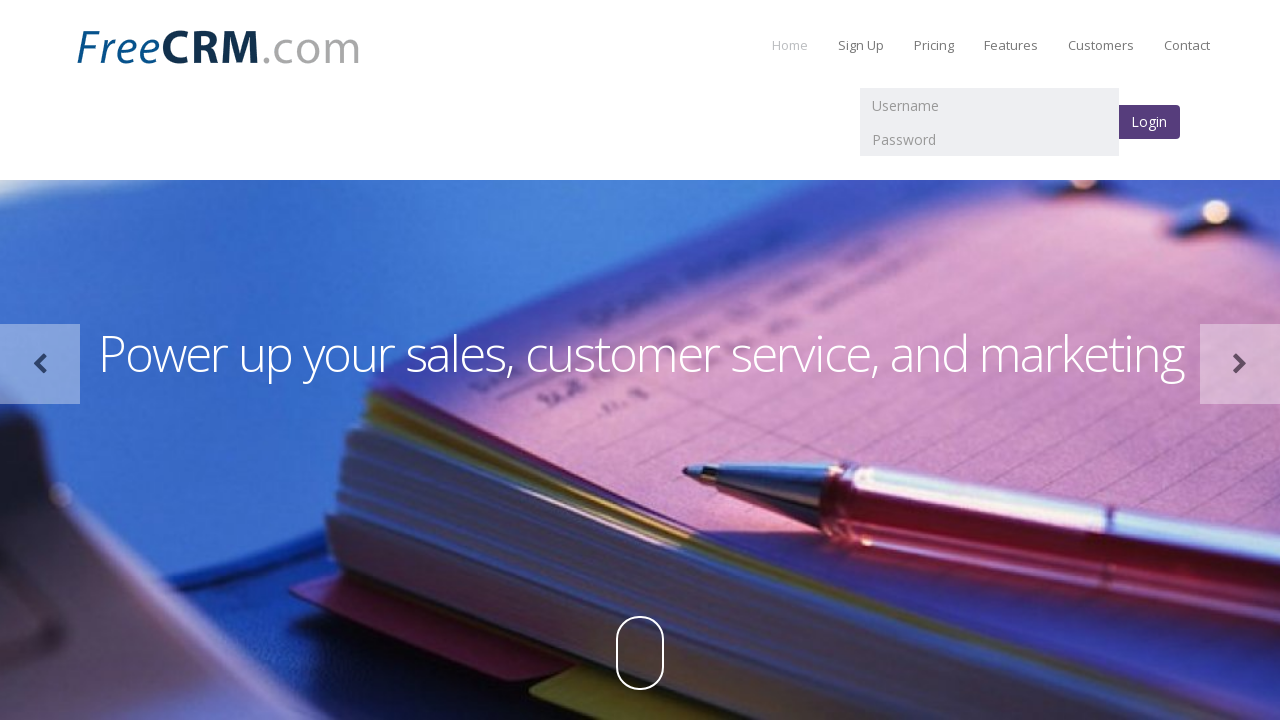